Tests registration form validation by submitting empty data and verifying all required field error messages are displayed

Starting URL: https://alada.vn/tai-khoan/dang-ky.html

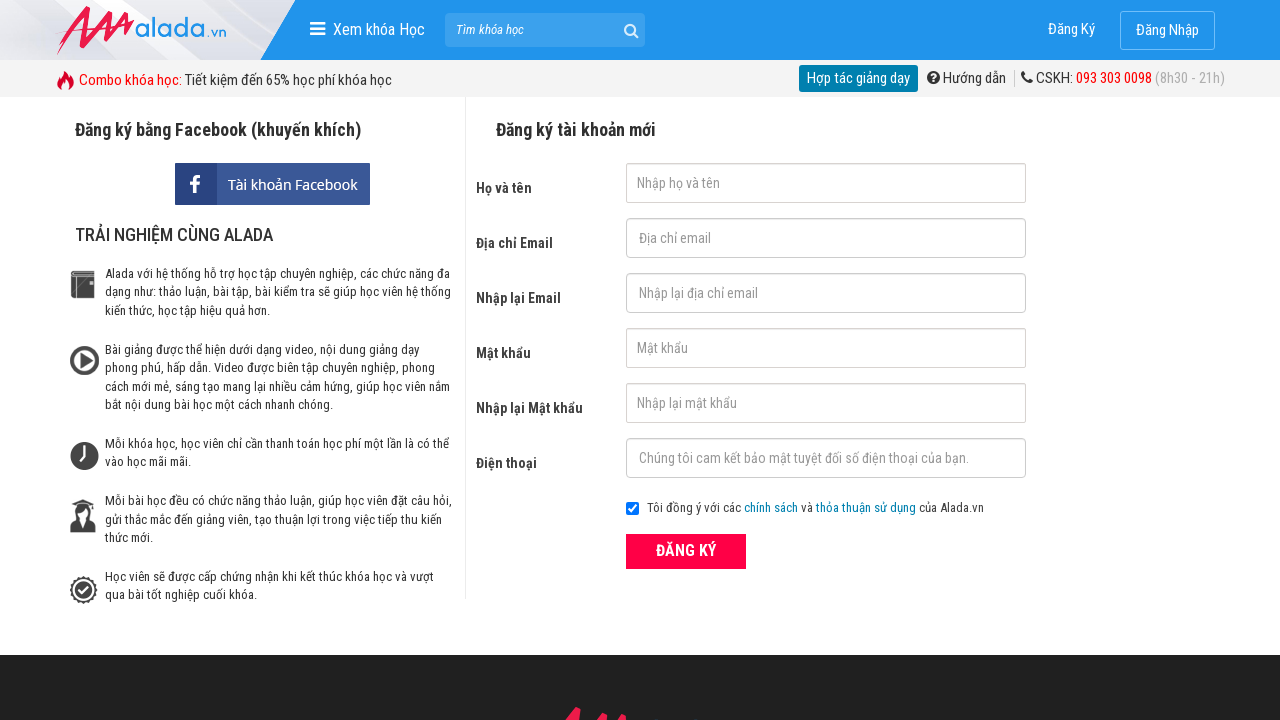

Cleared firstname field on #txtFirstname
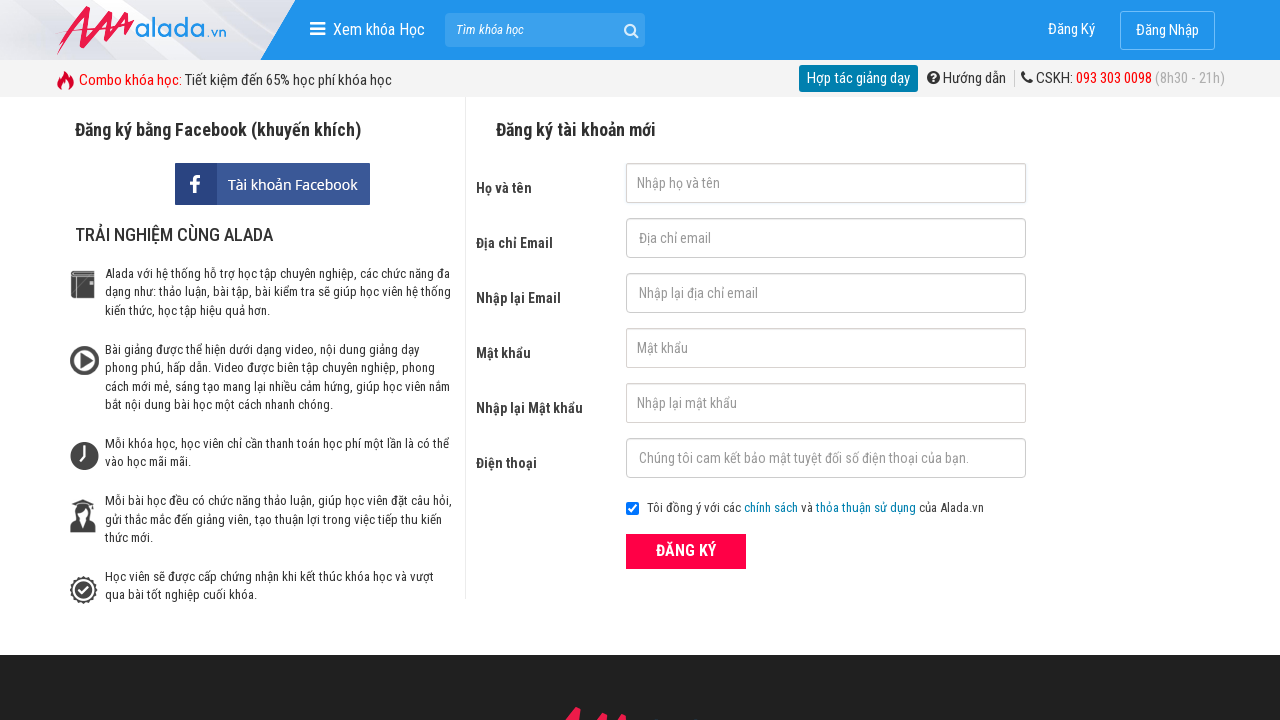

Cleared email field on #txtEmail
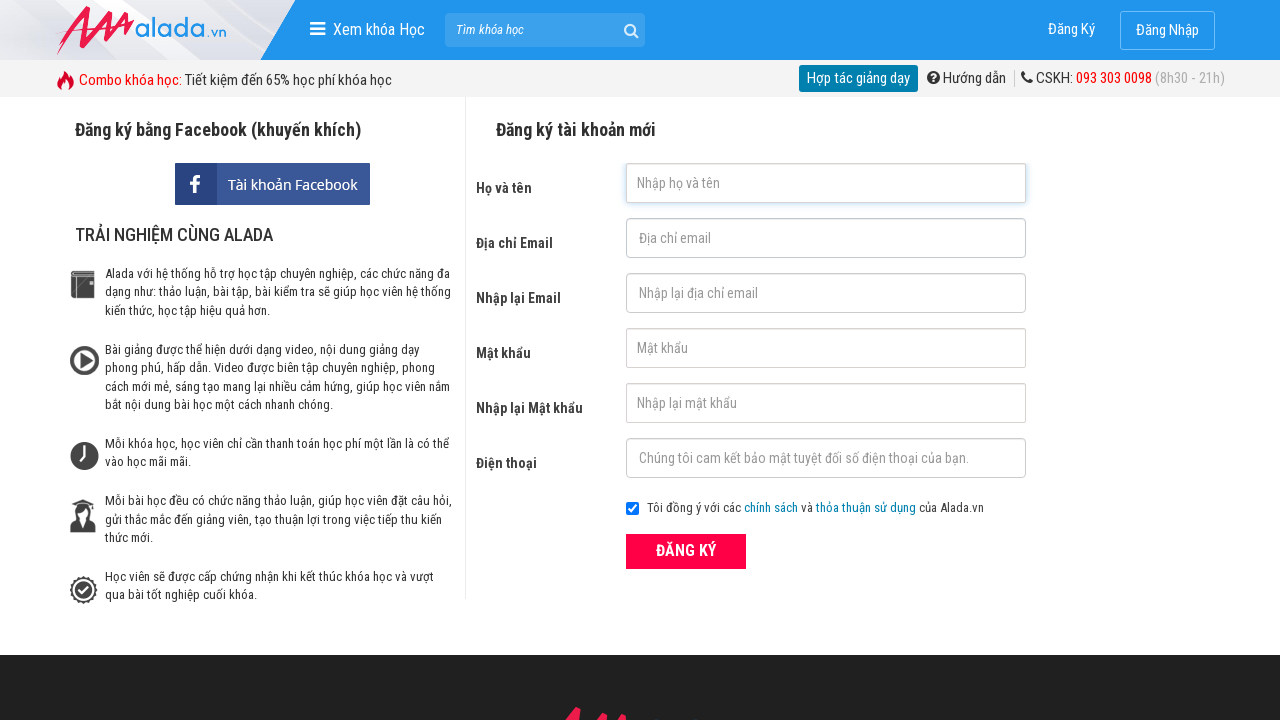

Cleared confirm email field on #txtCEmail
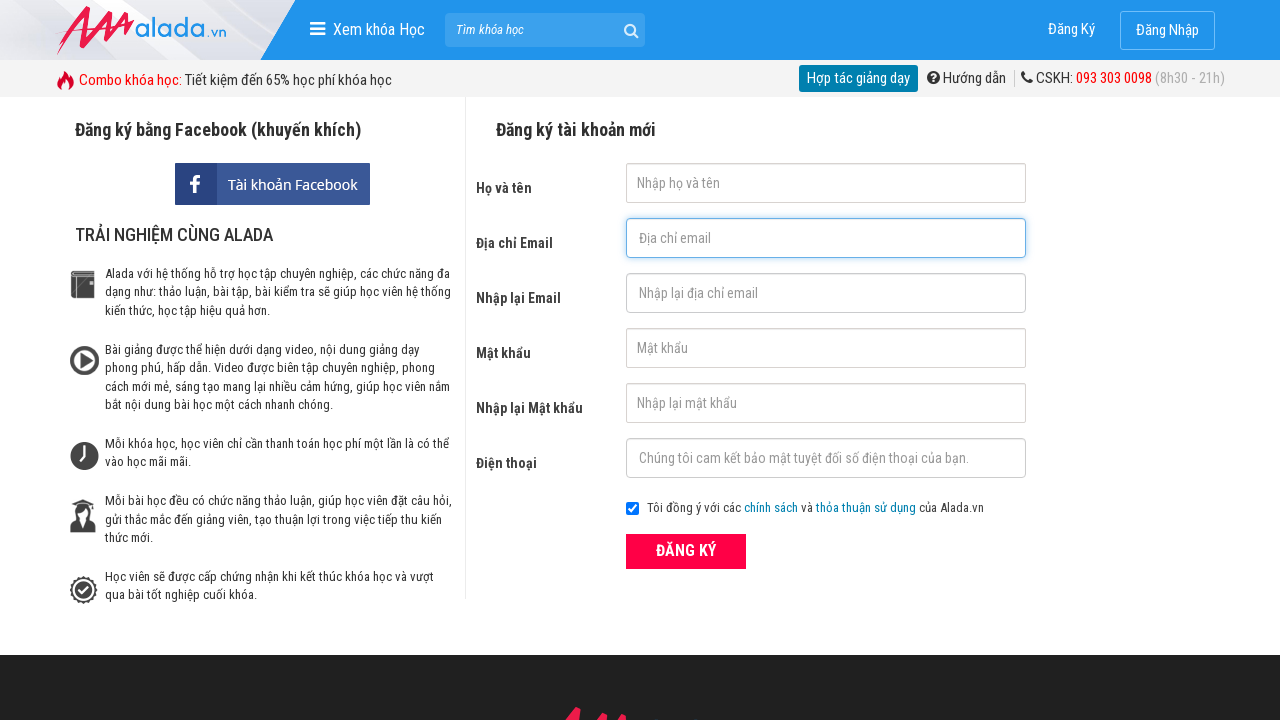

Cleared password field on #txtPassword
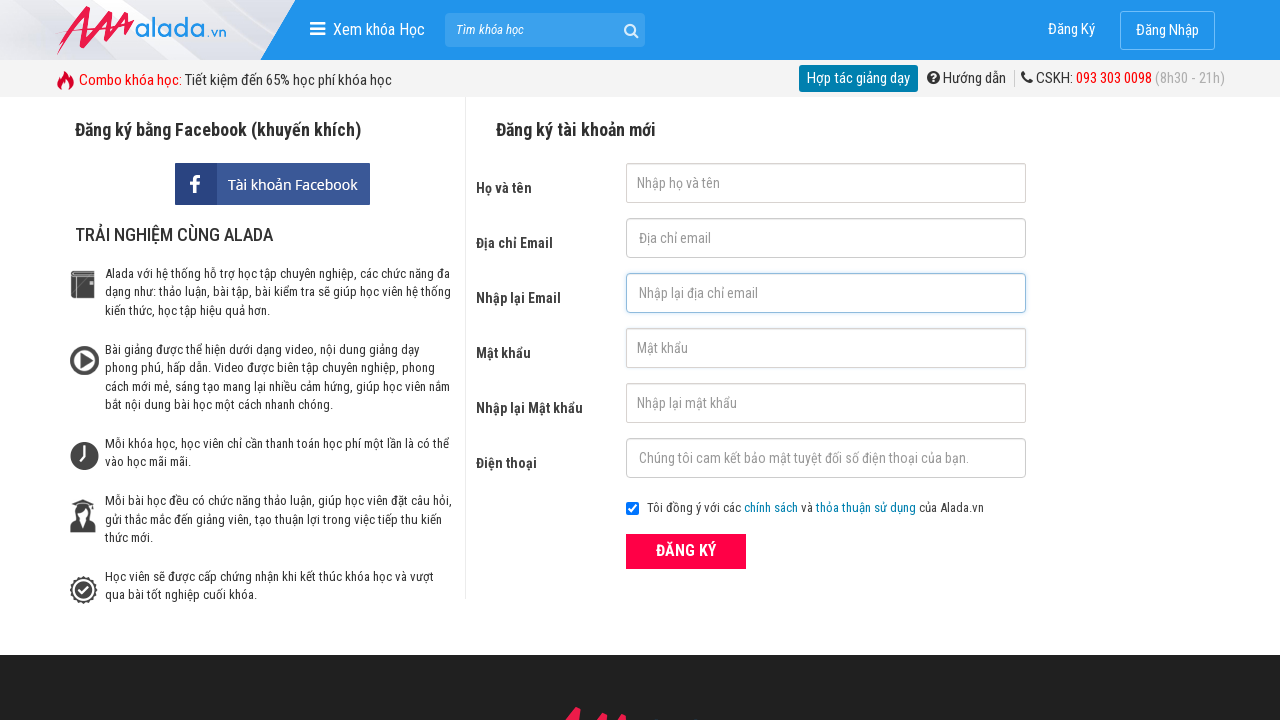

Cleared confirm password field on #txtCPassword
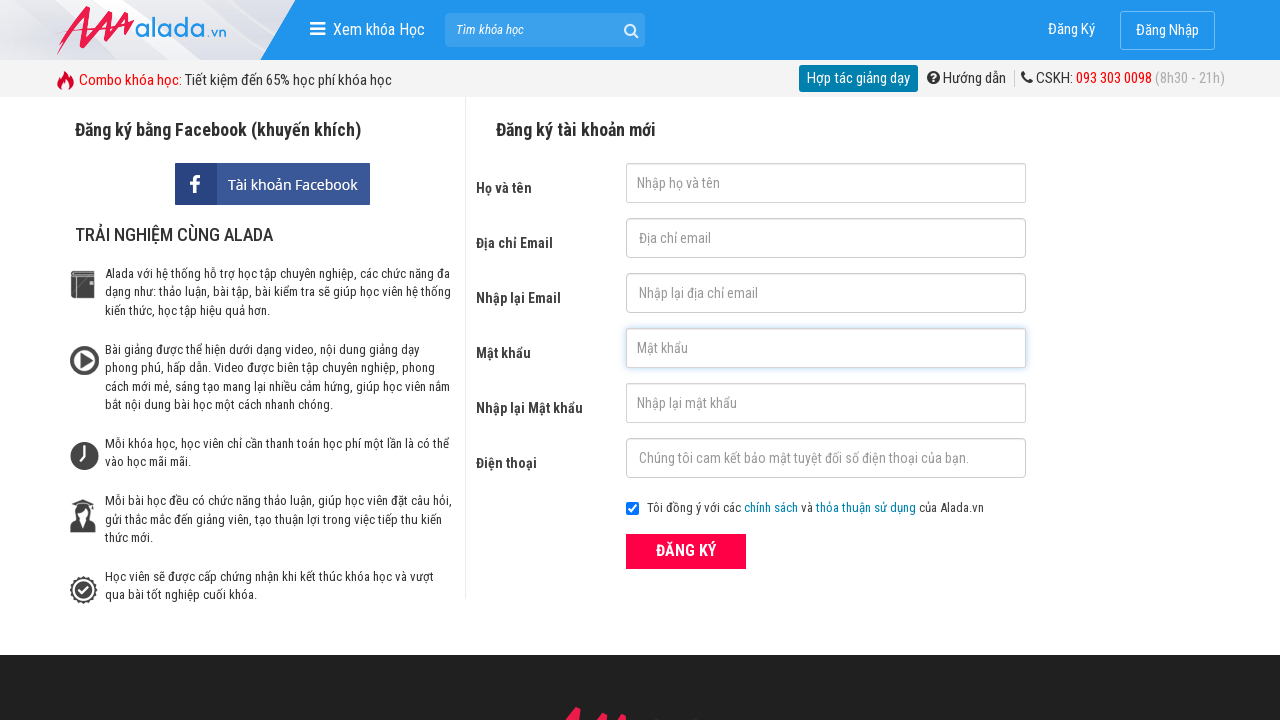

Cleared phone field on #txtPhone
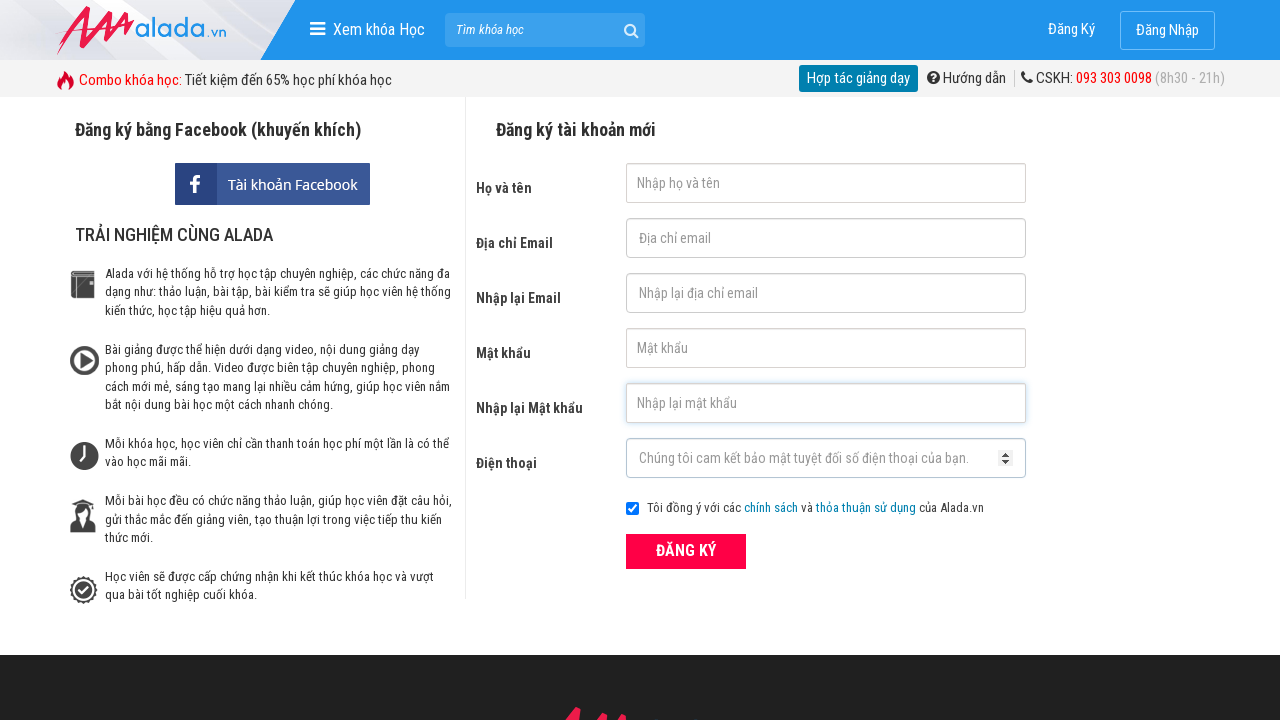

Clicked ĐĂNG KÝ (Register) button with empty form data at (686, 551) on xpath=//div/button[@type='submit' and text() = 'ĐĂNG KÝ']
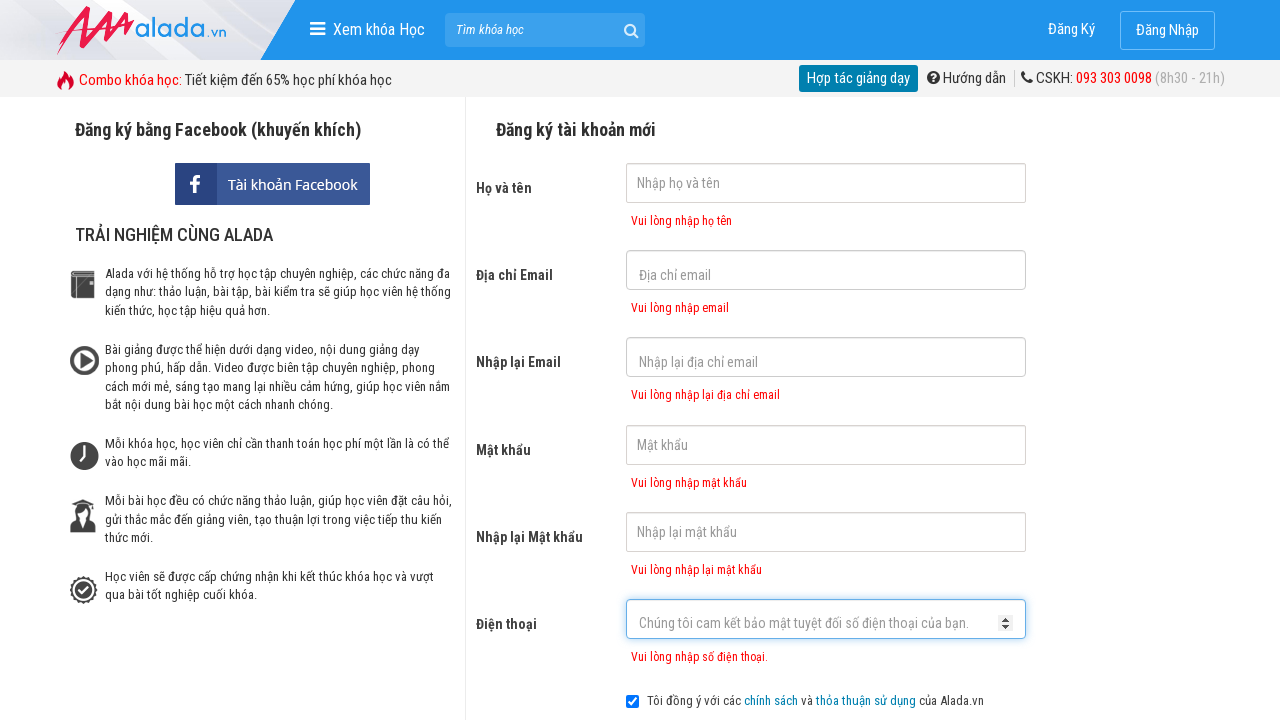

Firstname error message displayed
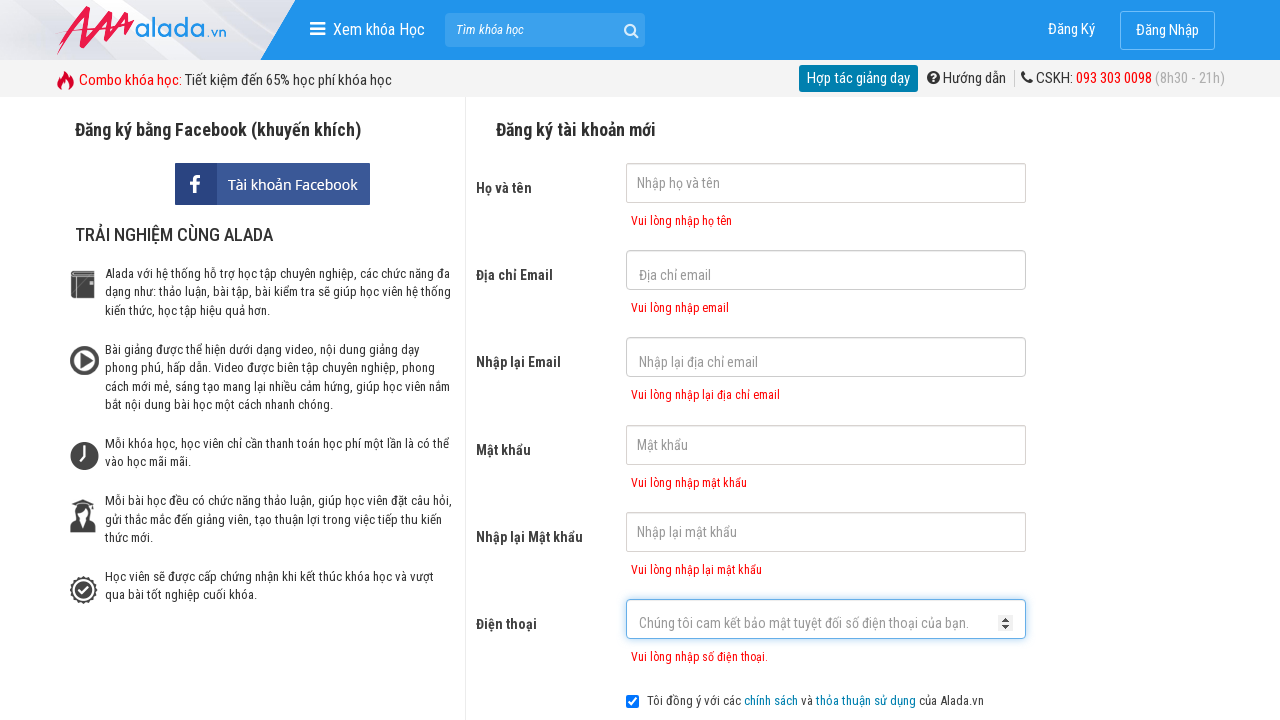

Email error message displayed
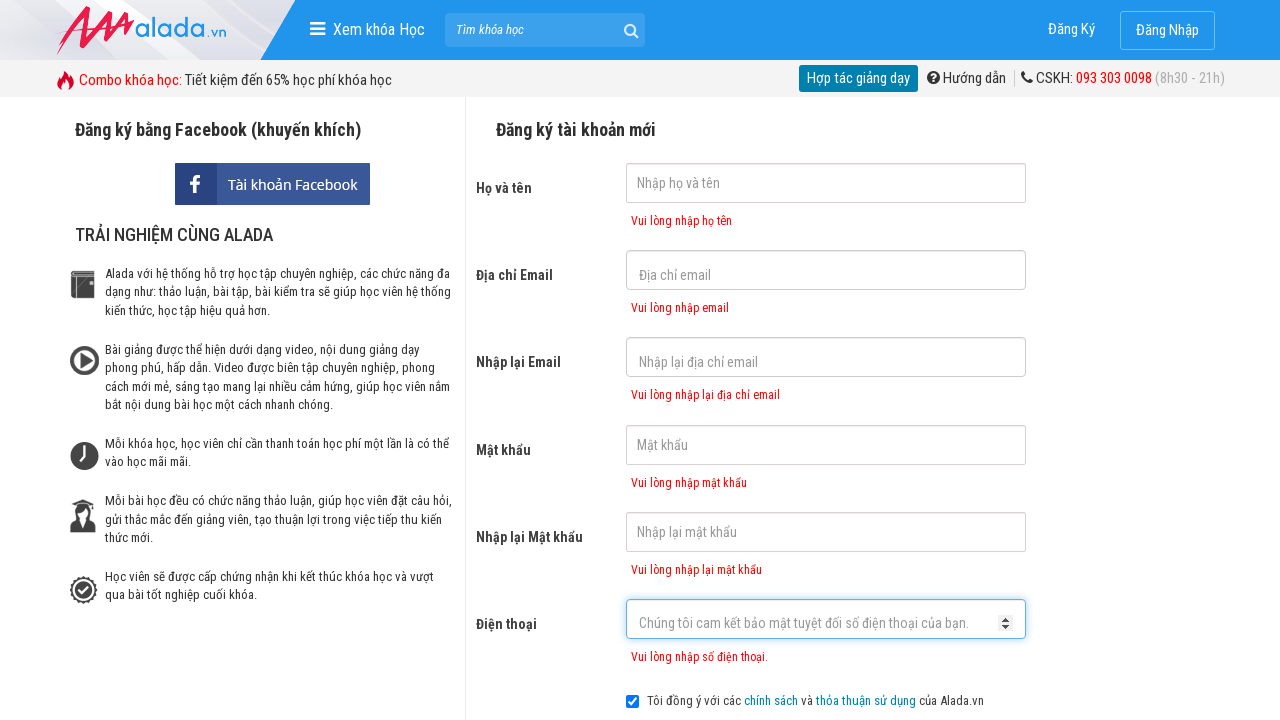

Confirm email error message displayed
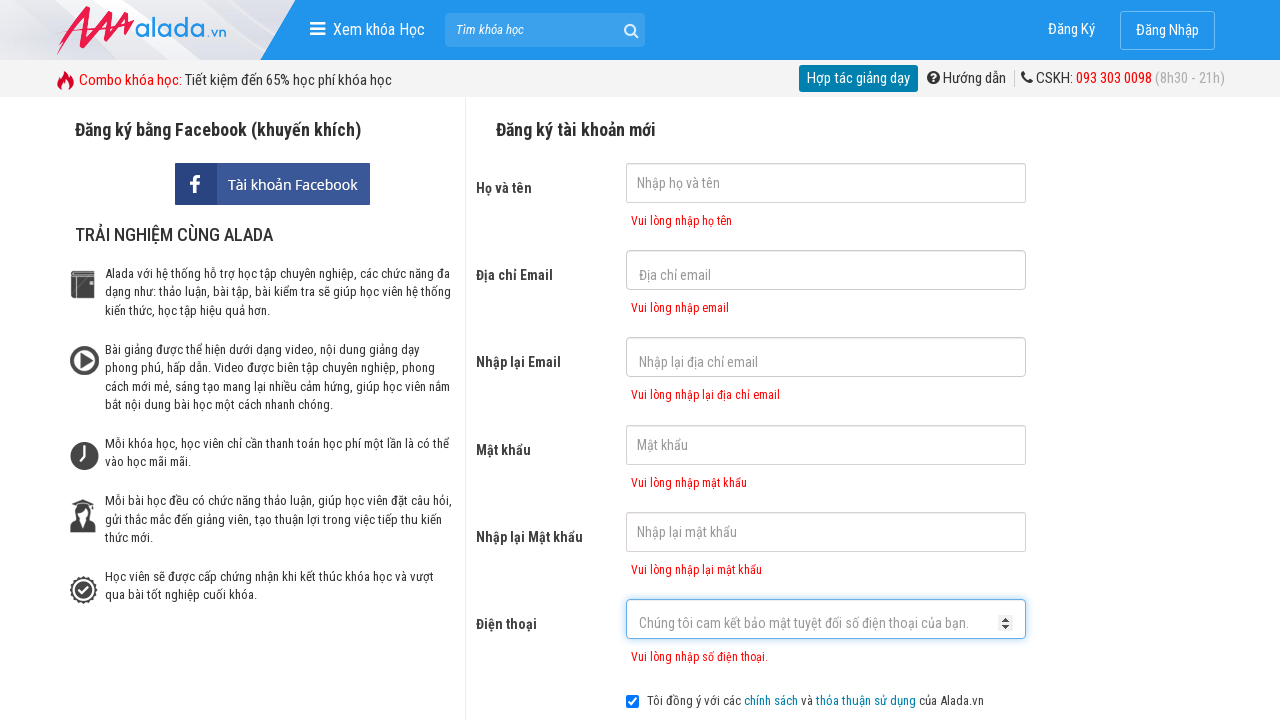

Password error message displayed
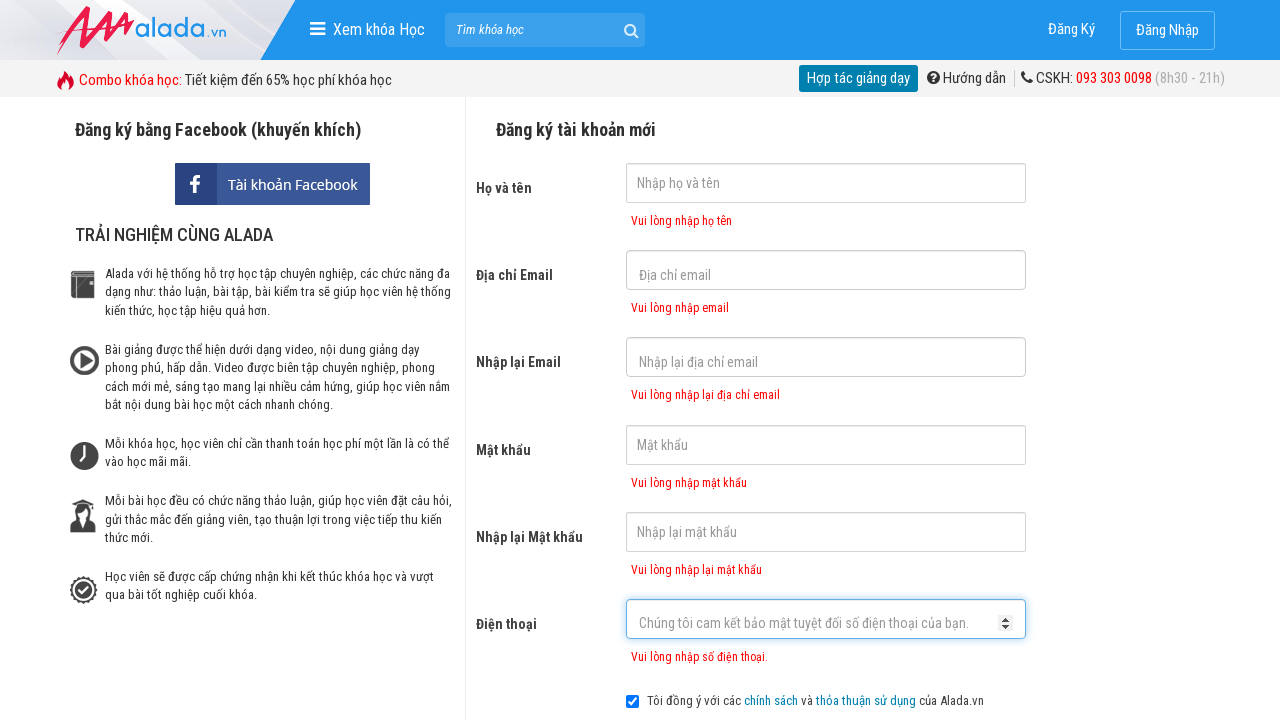

Confirm password error message displayed
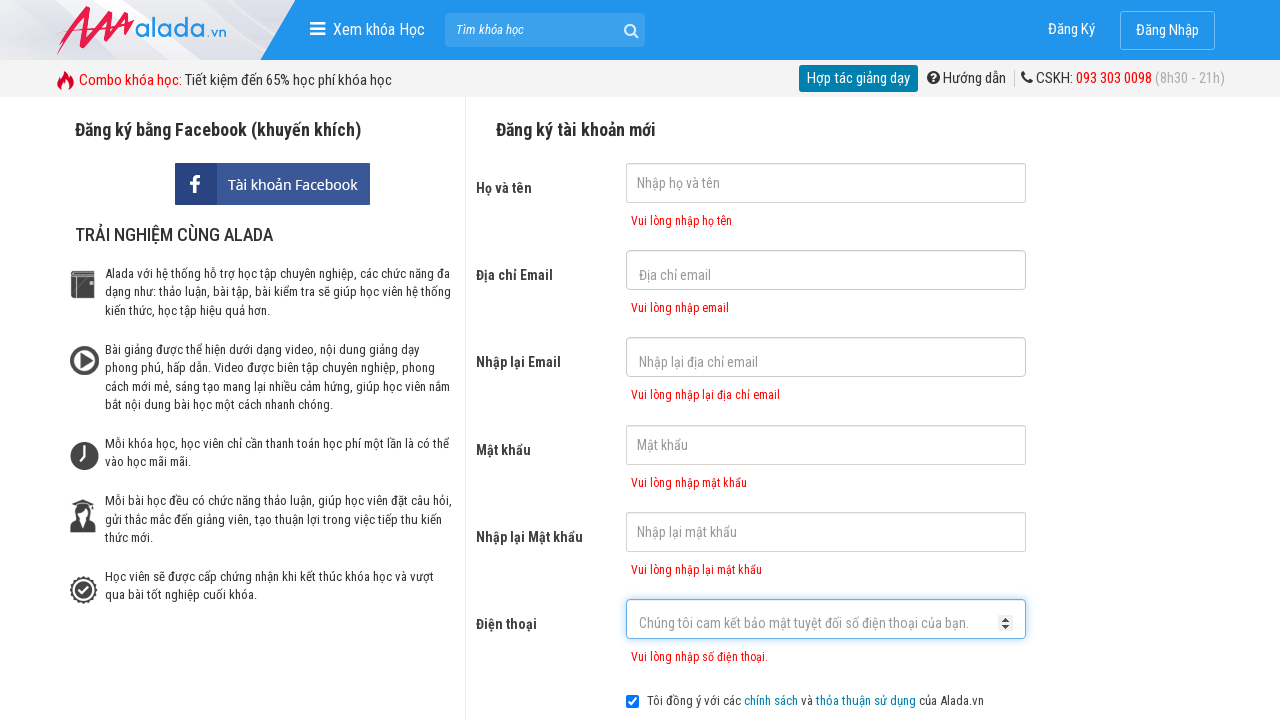

Phone error message displayed
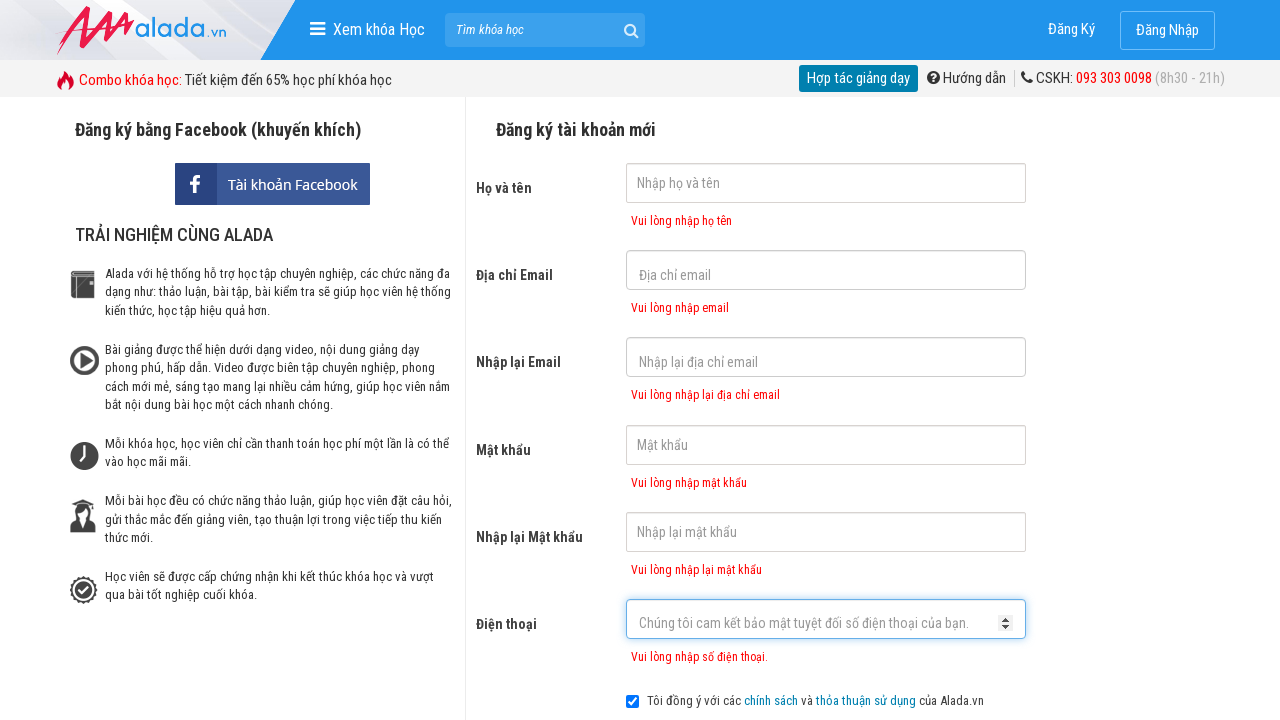

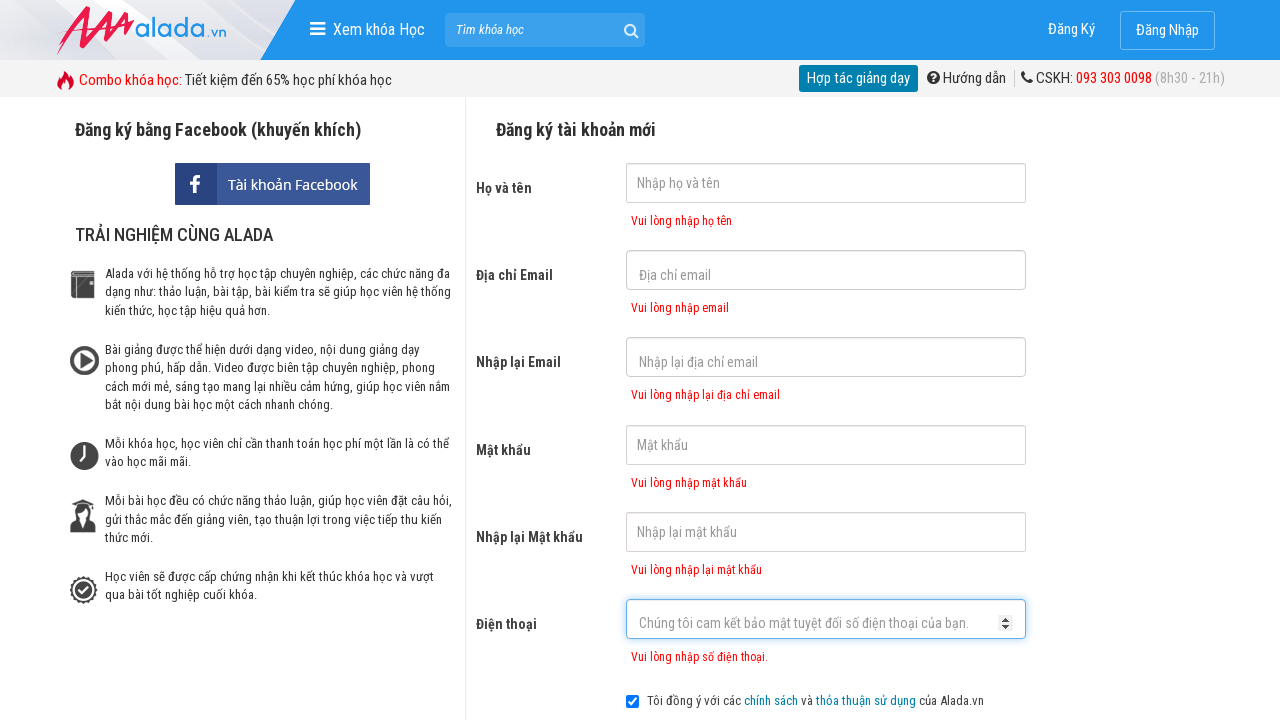